Tests the search functionality on Careers360 website by clicking the search box and entering a college name query "IIT Delhi".

Starting URL: https://www.careers360.com

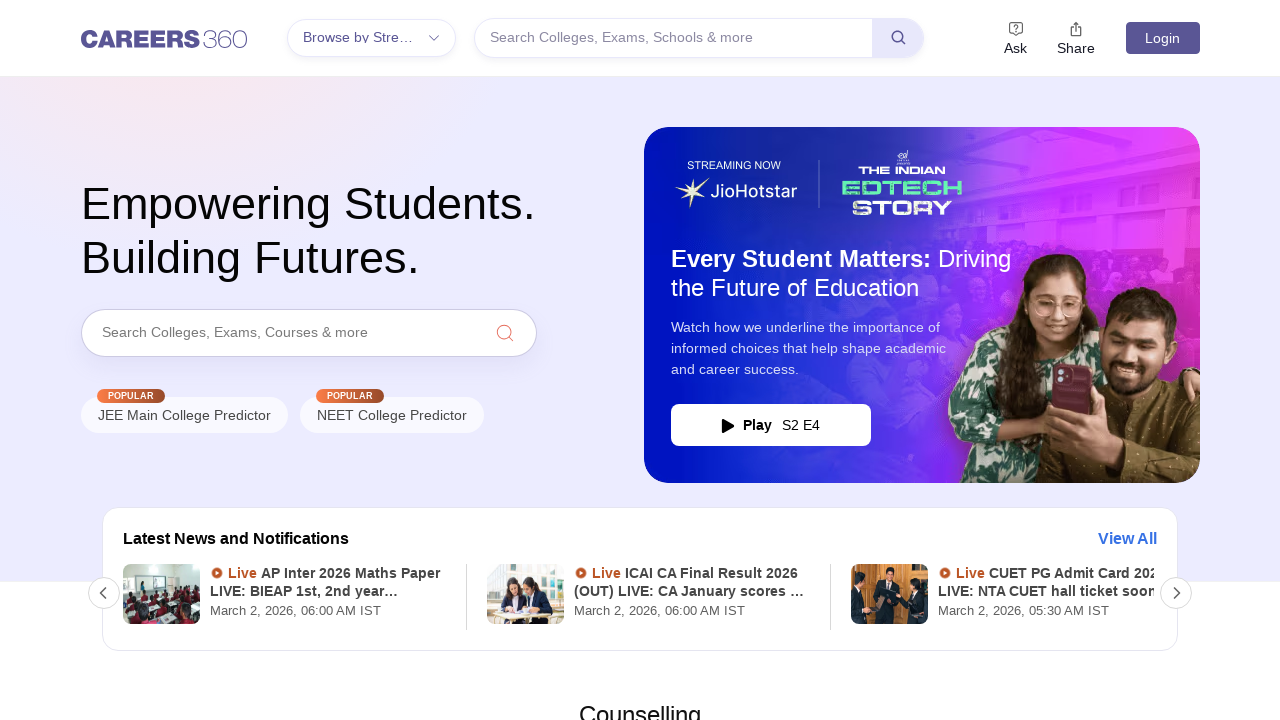

Clicked on the search box to activate it at (621, 38) on .searchBox
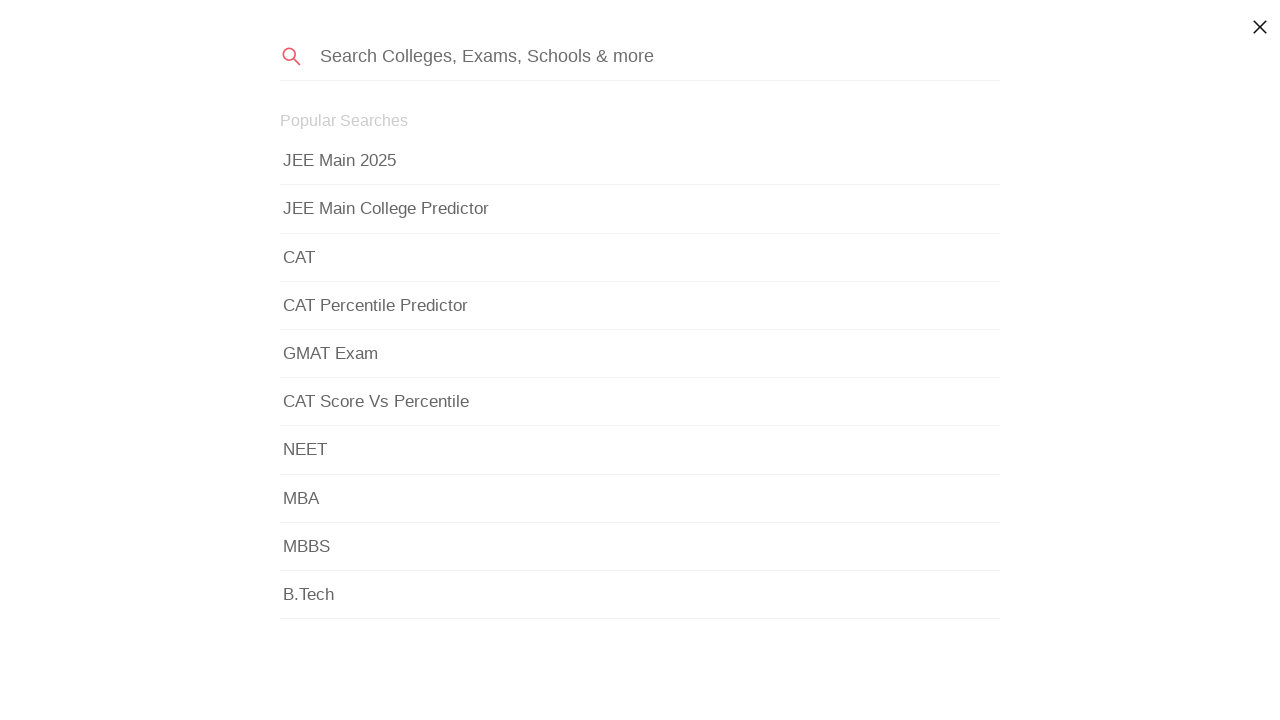

Entered 'IIT Delhi' in the search field on input[placeholder='Search Colleges, Exams, Schools & more']
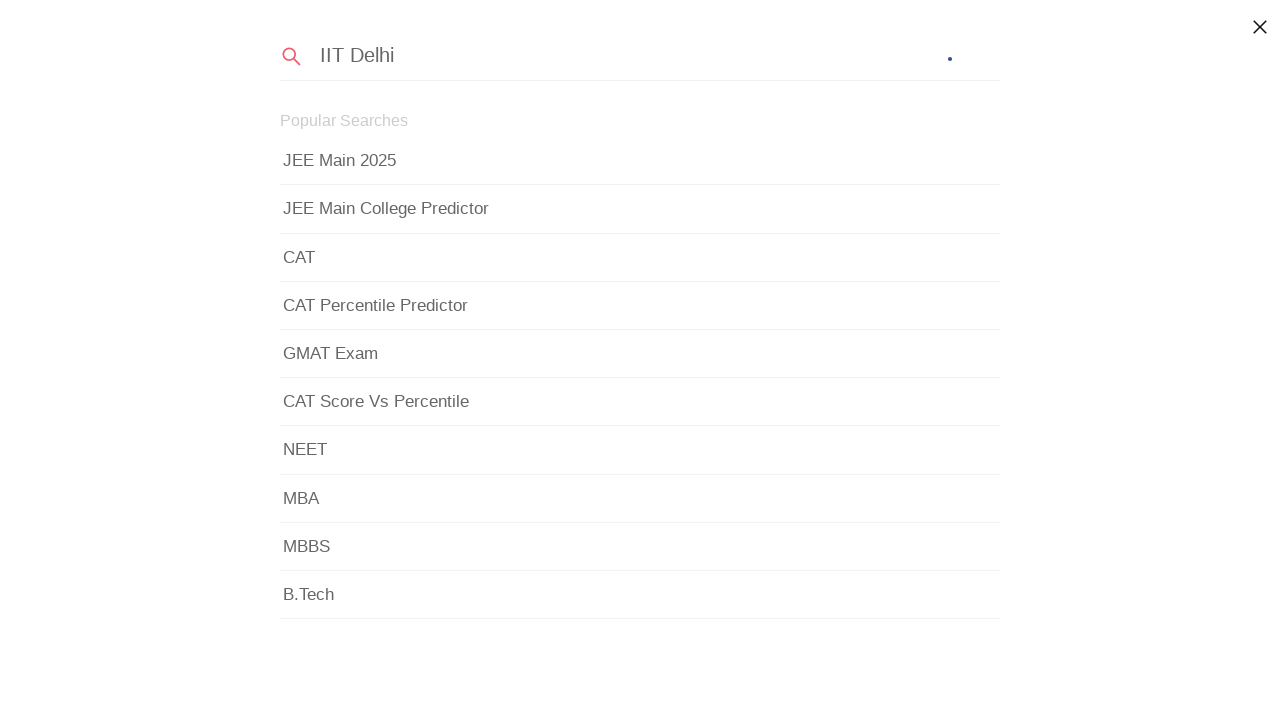

Waited 2 seconds for search suggestions to appear
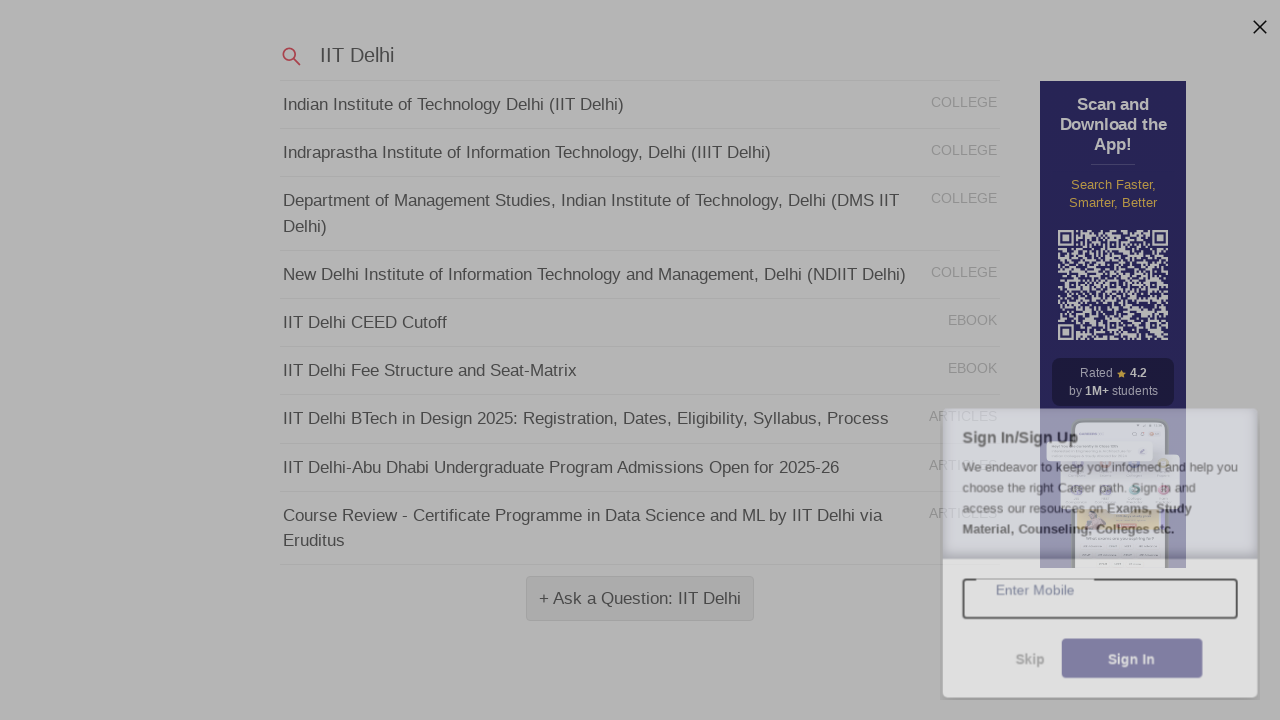

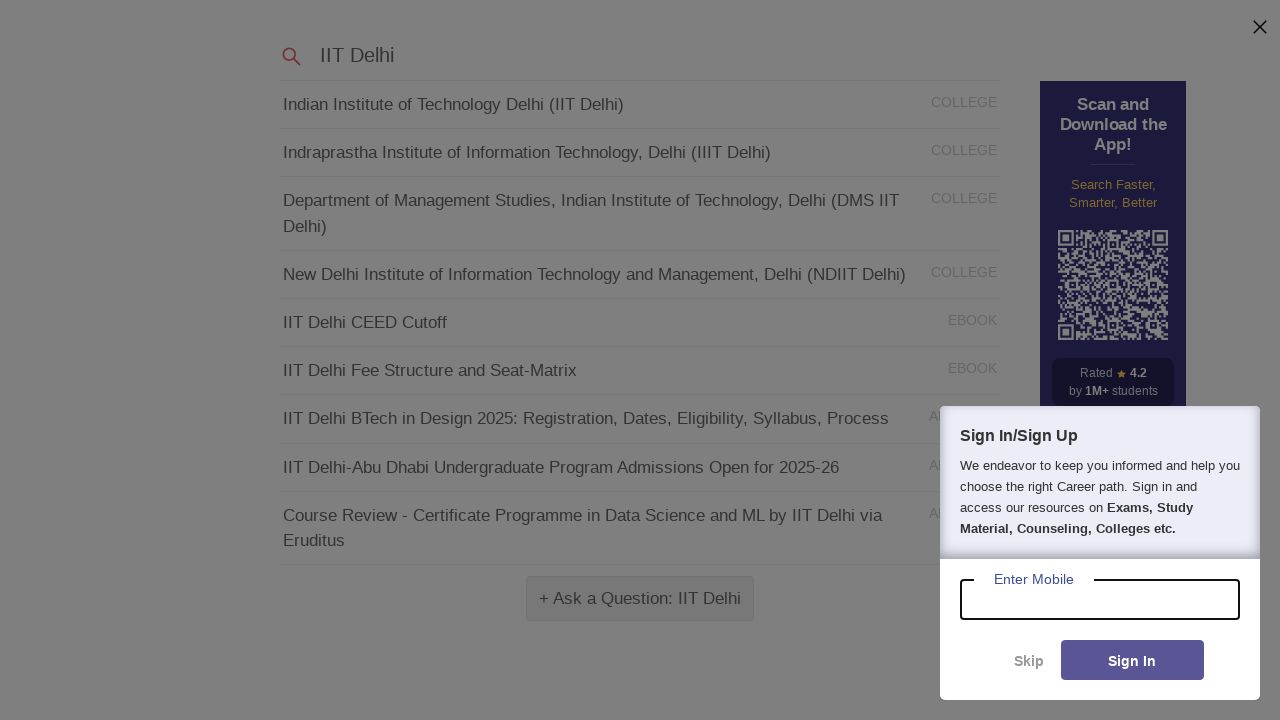